Verifies the subtitle text on the WebdriverIO homepage contains the expected framework description

Starting URL: https://webdriver.io/

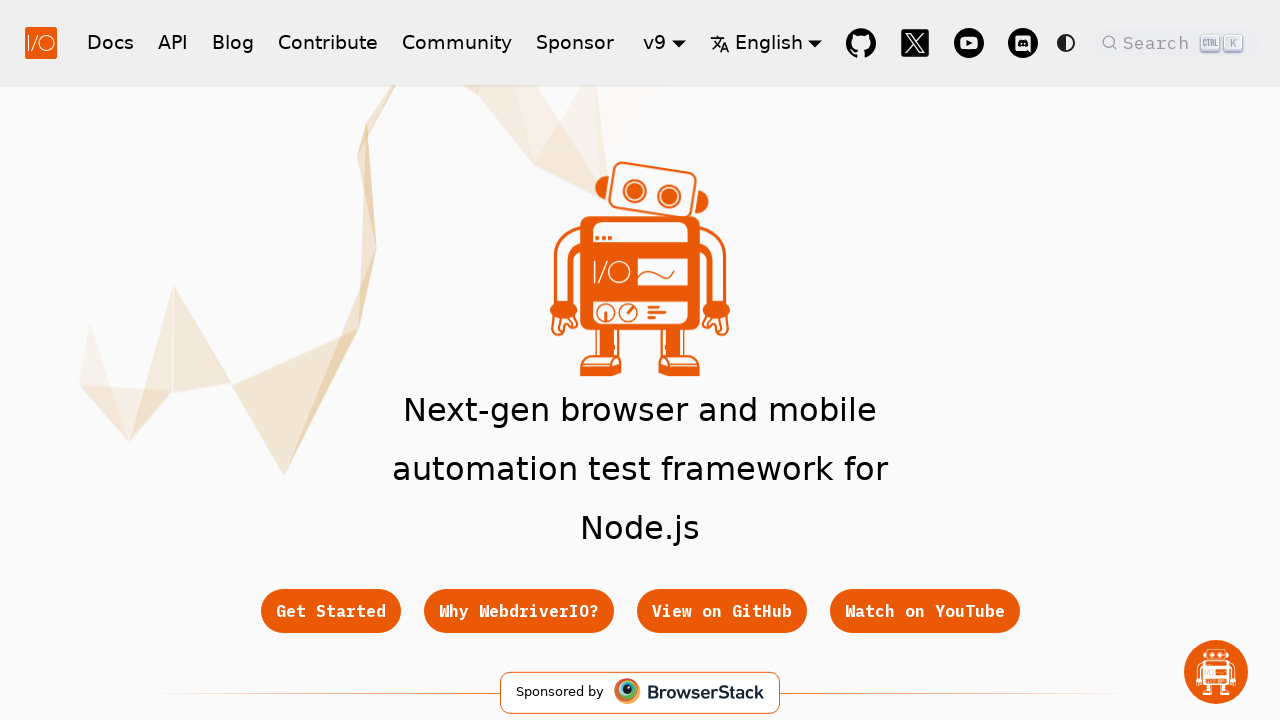

Located subtitle element with class 'hero__subtitle'
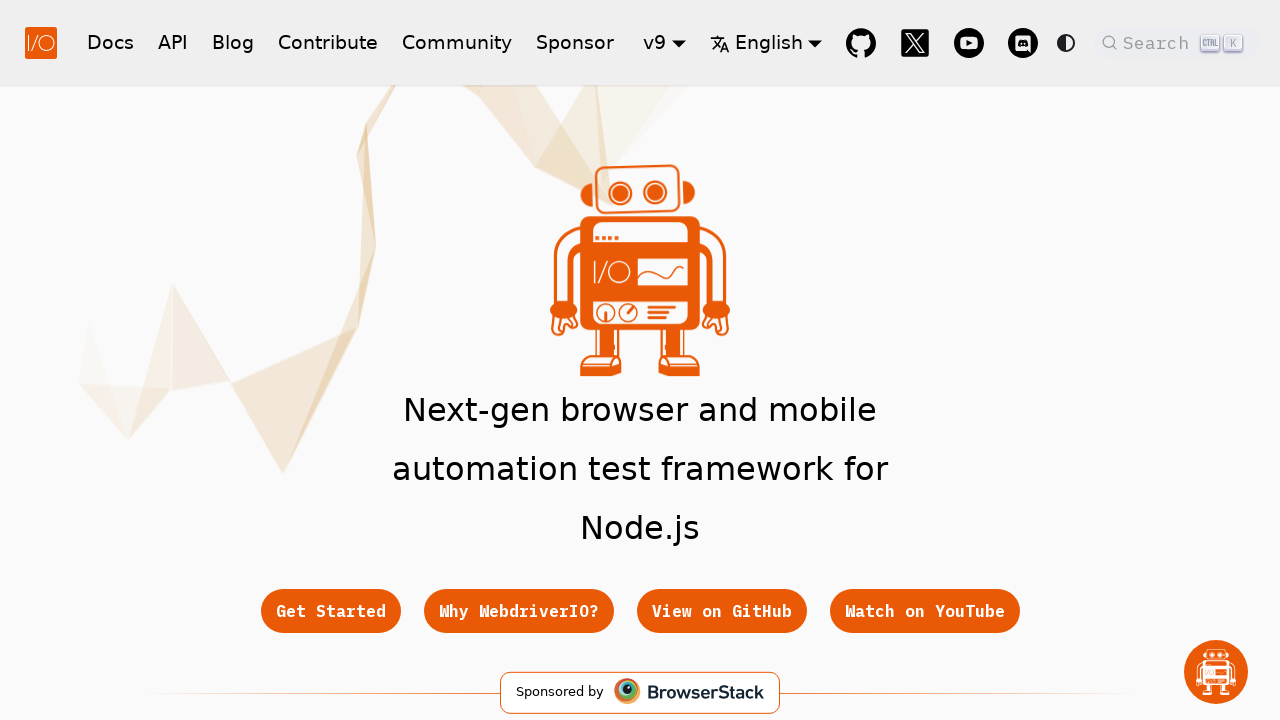

Waited for subtitle element to be visible on HomePage
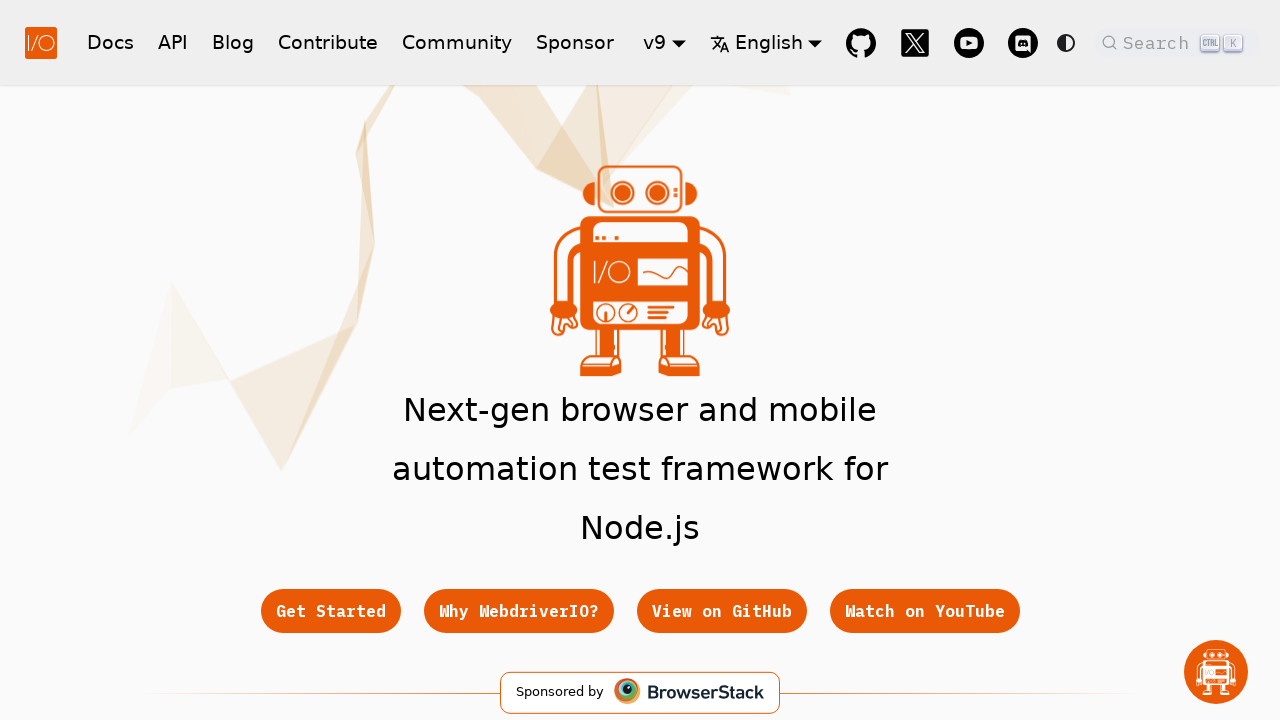

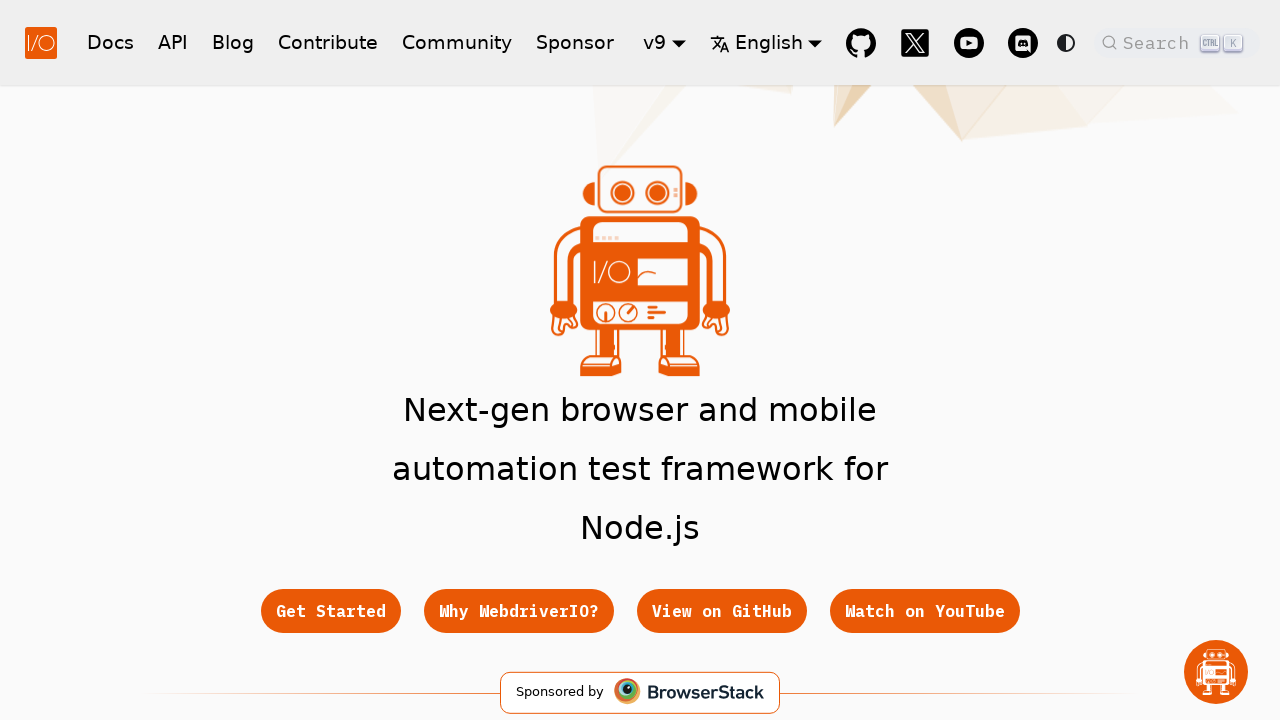